Tests closing a modal fake alert dialog by clicking the OK button

Starting URL: https://testpages.eviltester.com/styled/alerts/fake-alert-test.html

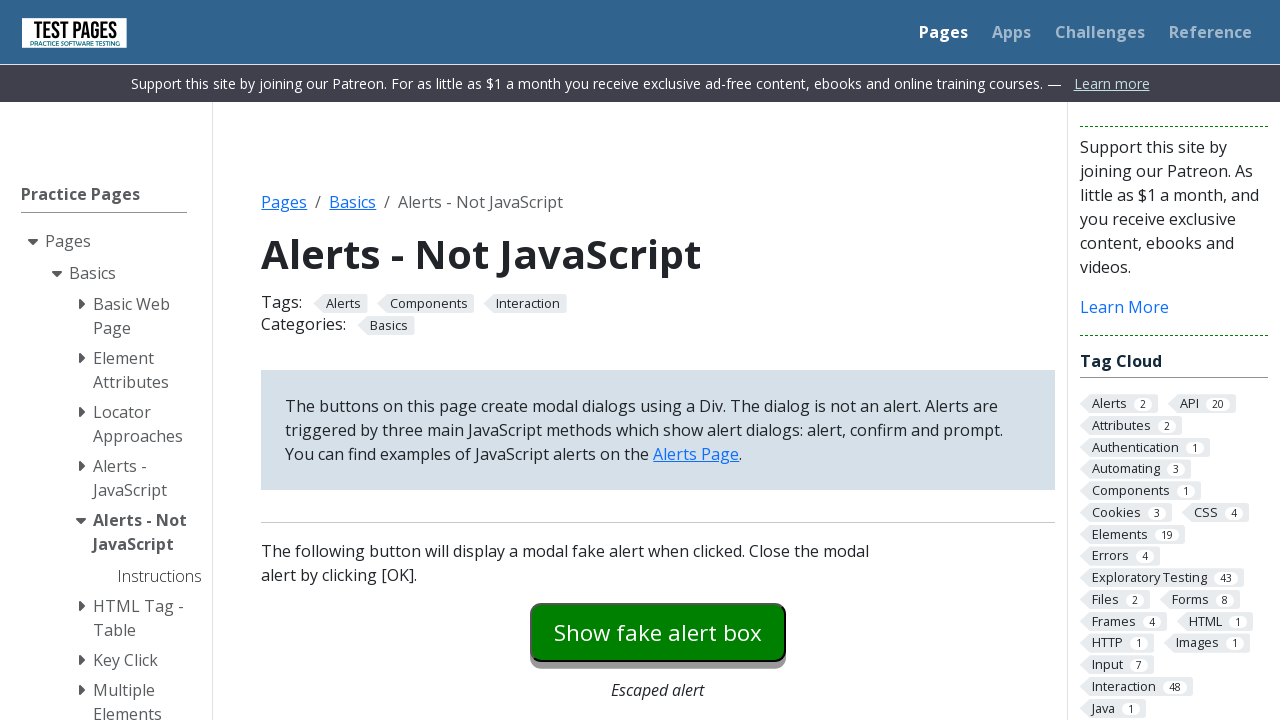

Navigated to fake alert test page
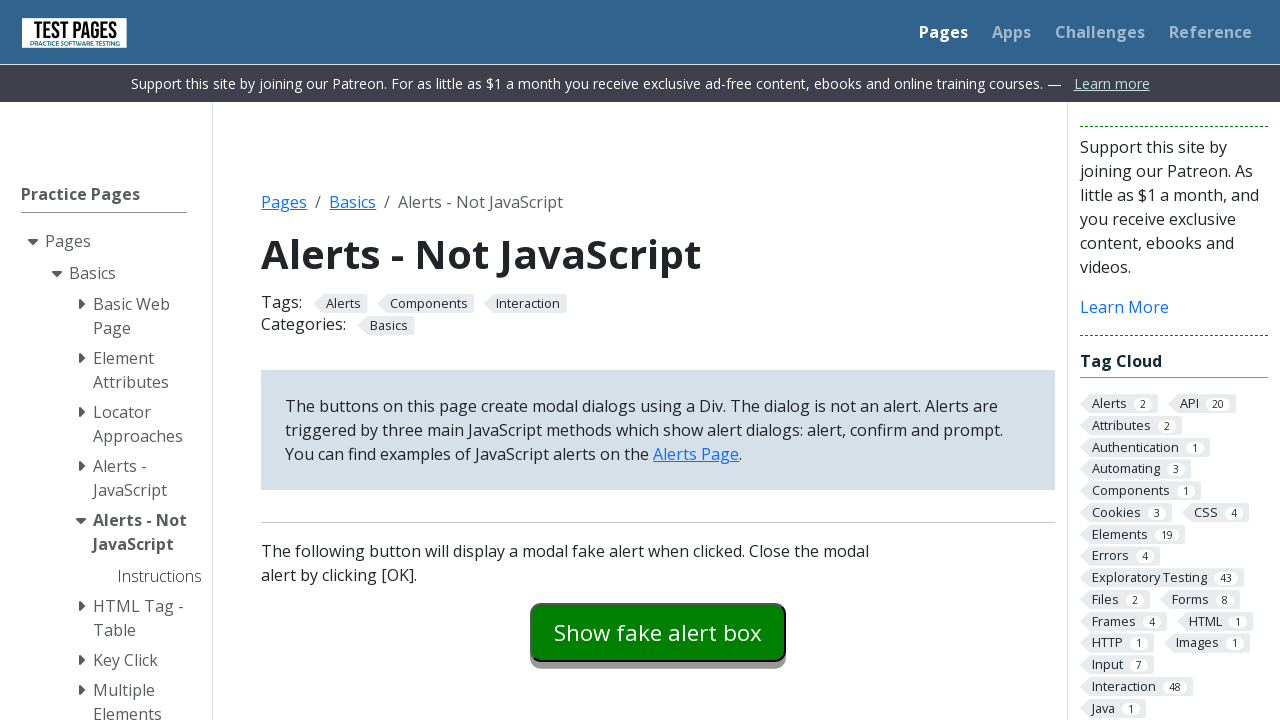

Clicked modal dialog button to open fake alert at (658, 360) on #modaldialog
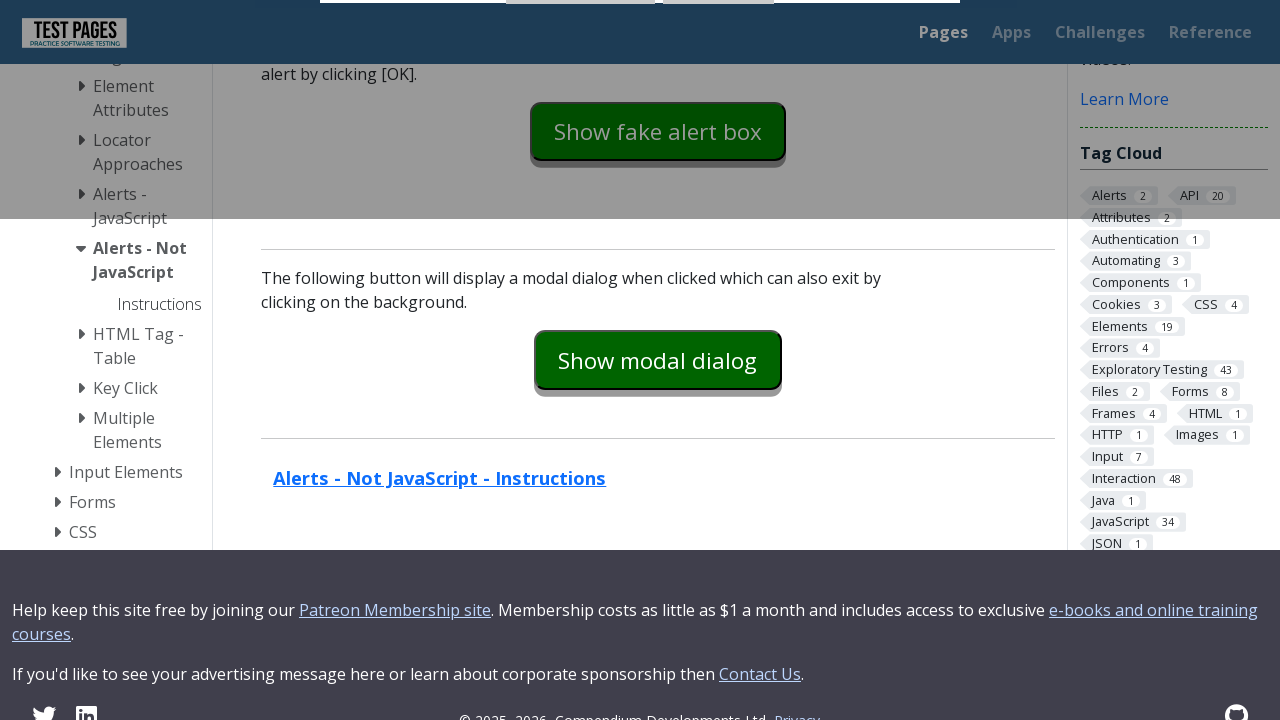

Clicked OK button to close modal dialog at (719, 27) on #dialog-ok
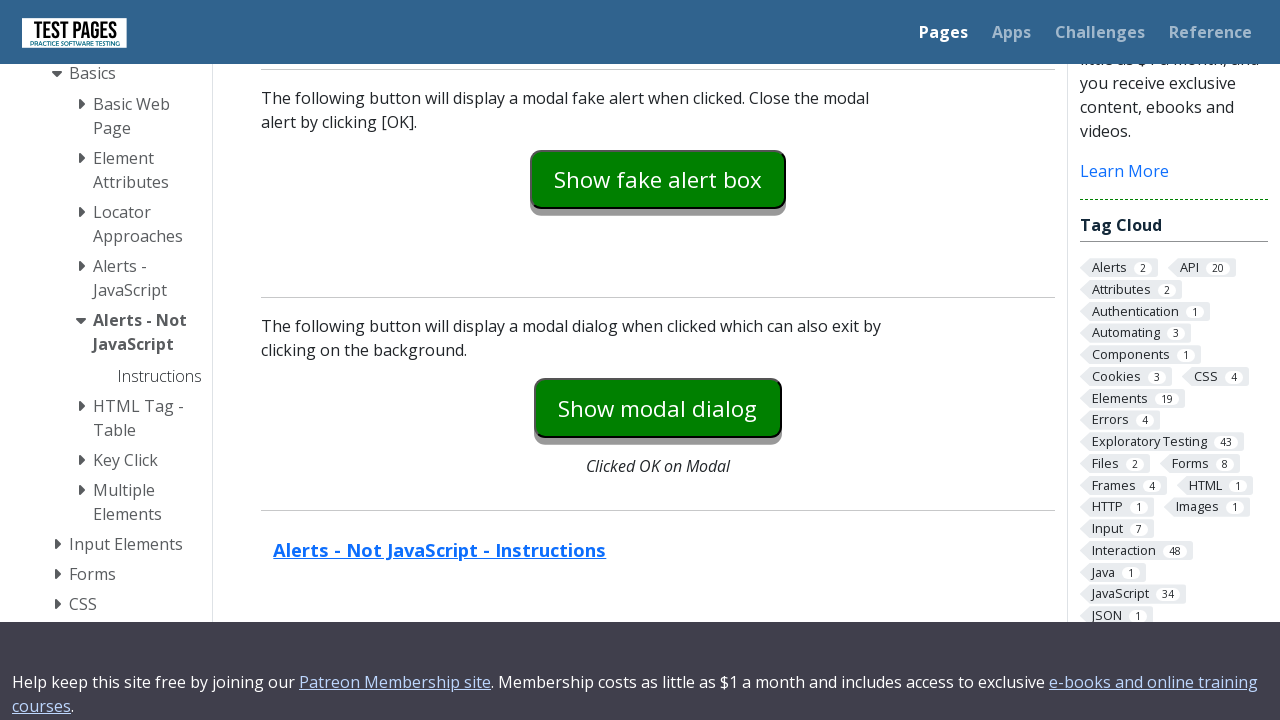

Verified modal dialog is hidden
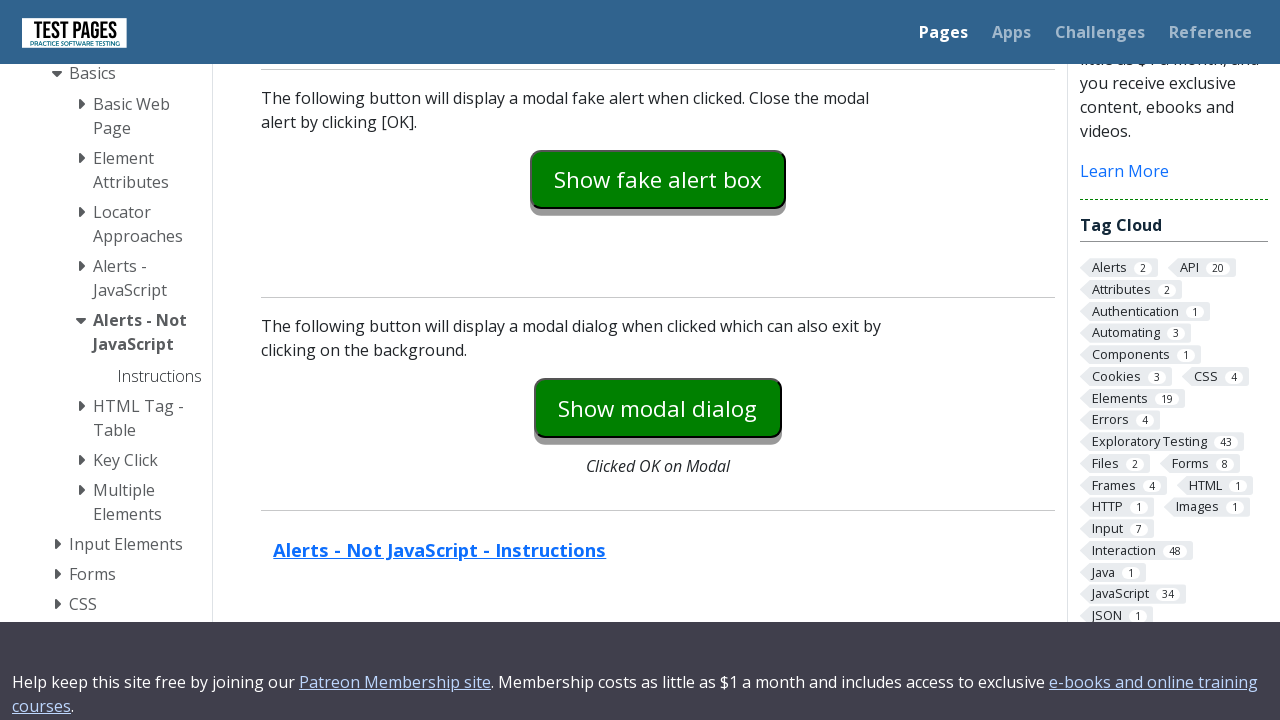

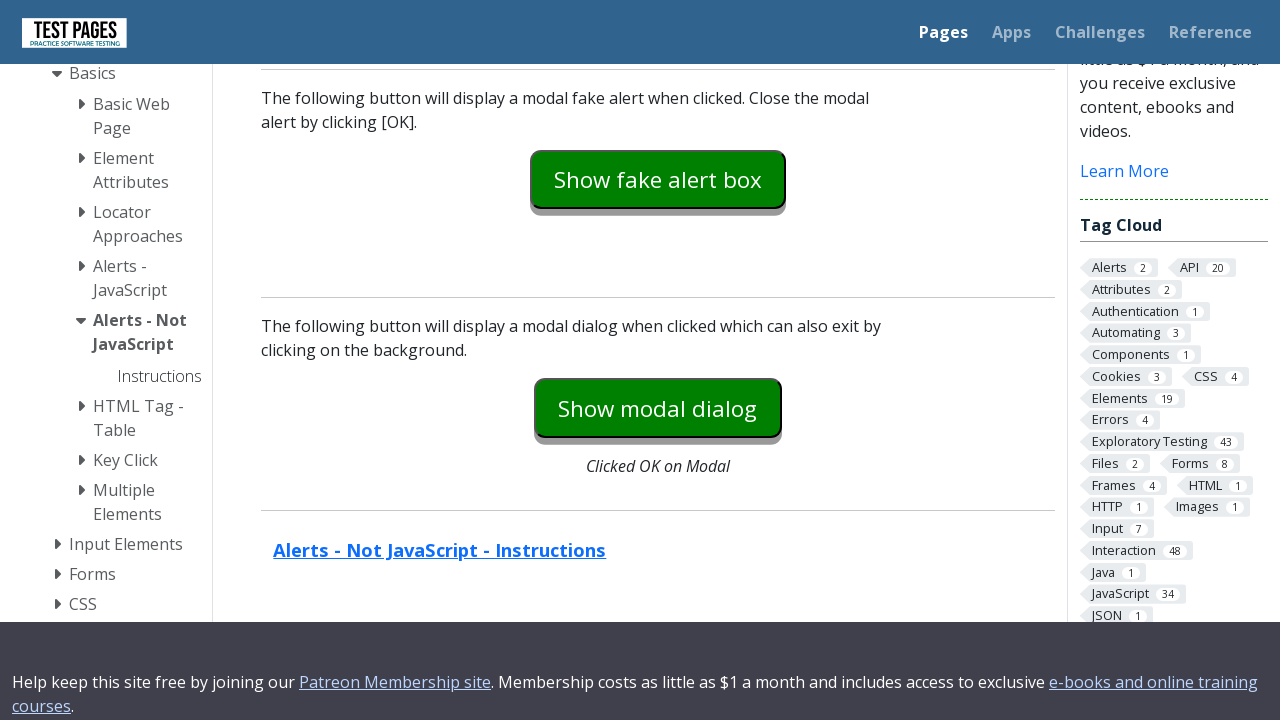